Opens Baidu Translate service homepage

Starting URL: https://fanyi.baidu.com/

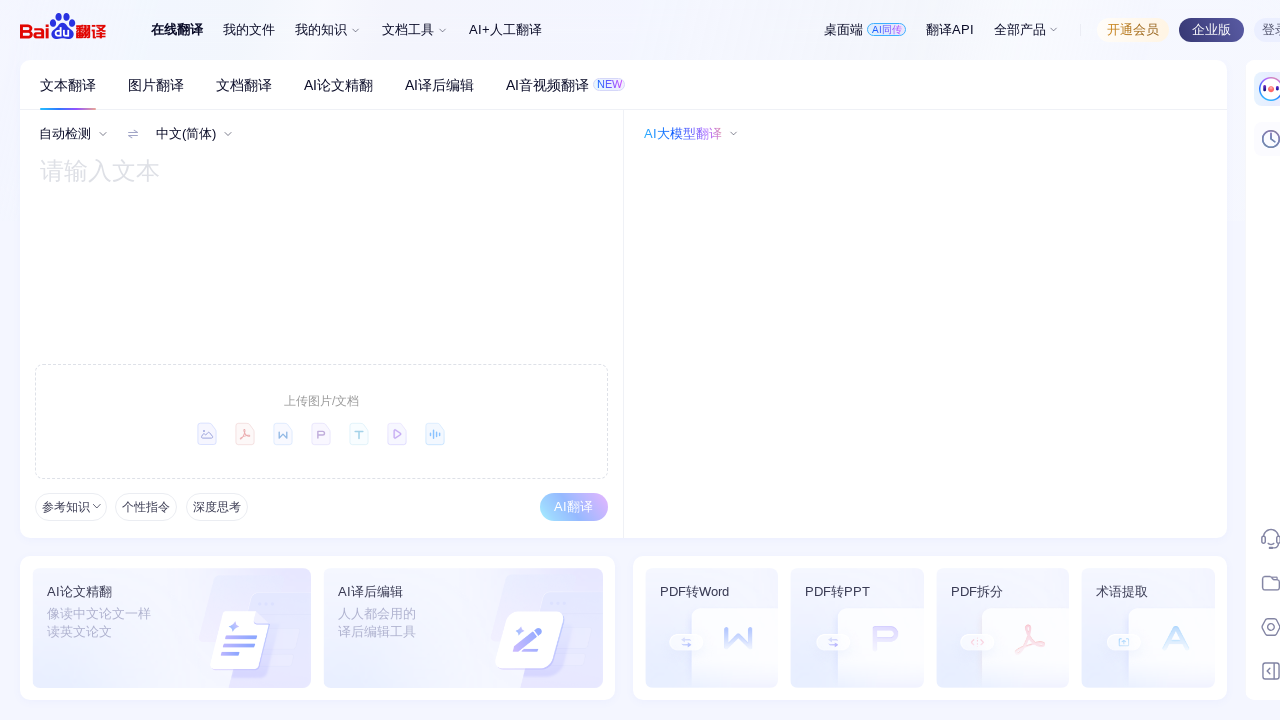

Baidu Translate homepage loaded at https://fanyi.baidu.com/
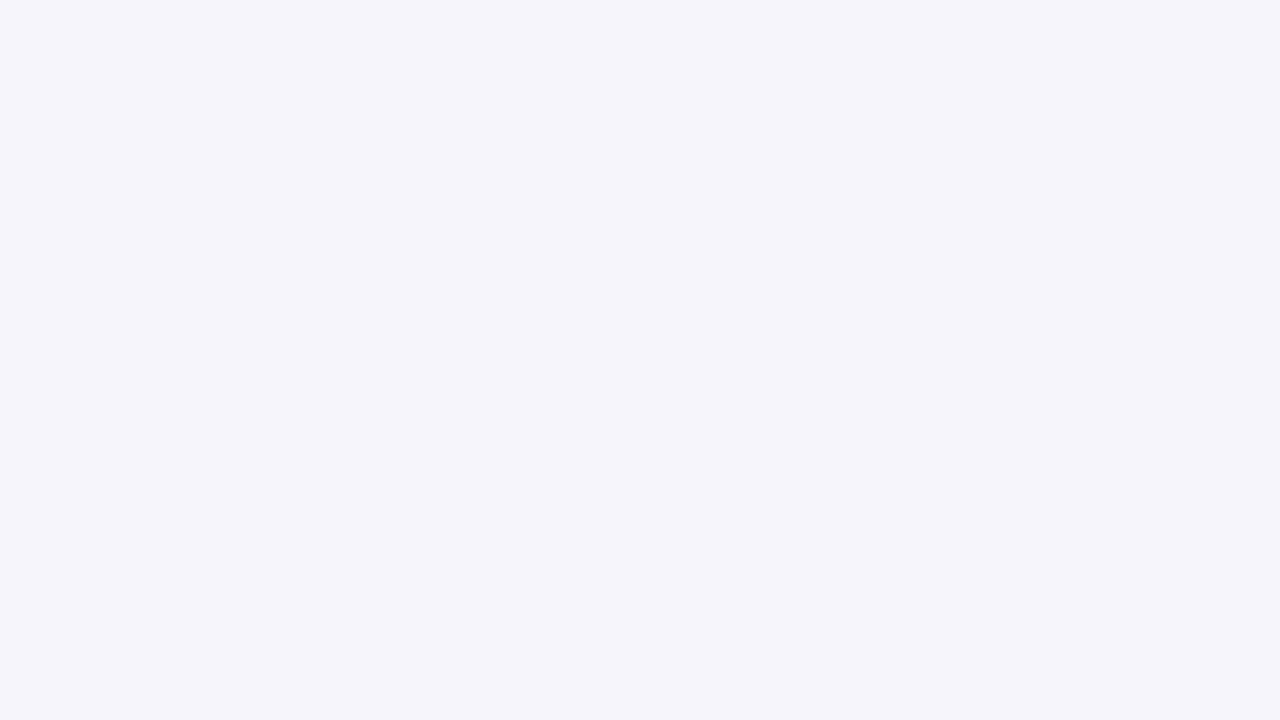

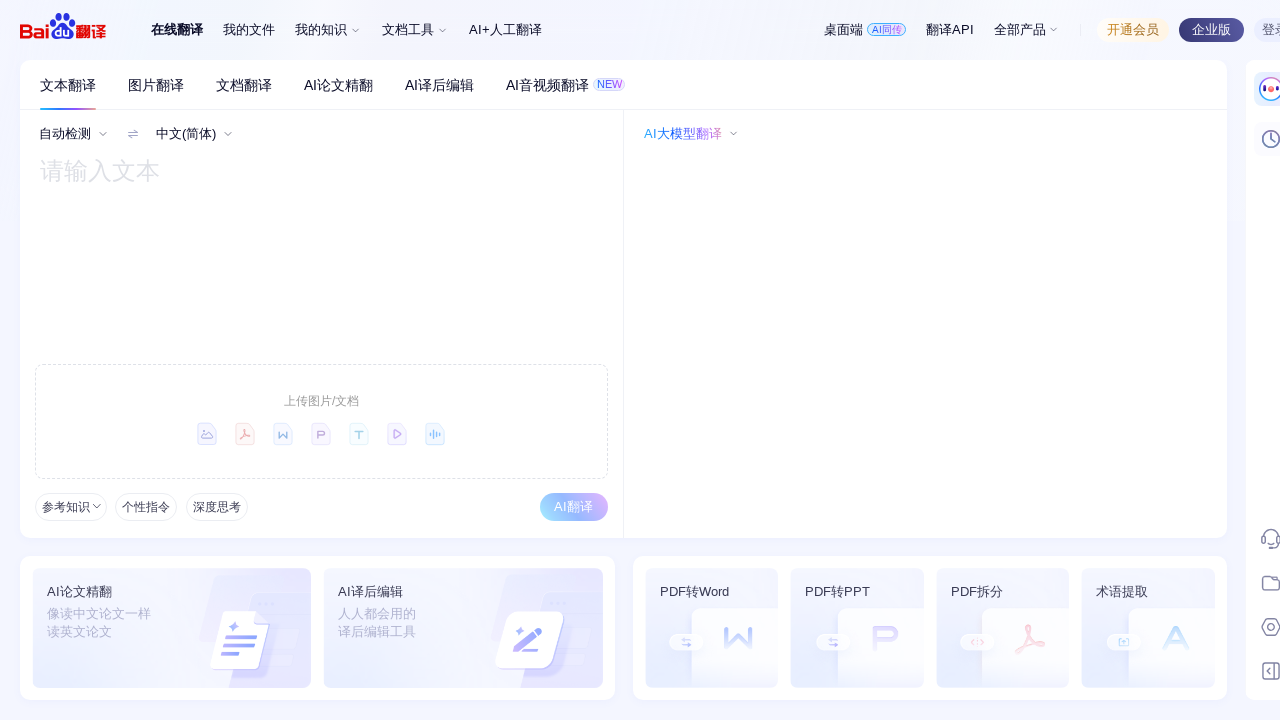